Tests a banking demo application by logging in as a customer, making a deposit, performing a withdrawal, and verifying the final balance is zero.

Starting URL: https://globalsqa.com/angularJs-protractor/BankingProject/#/login

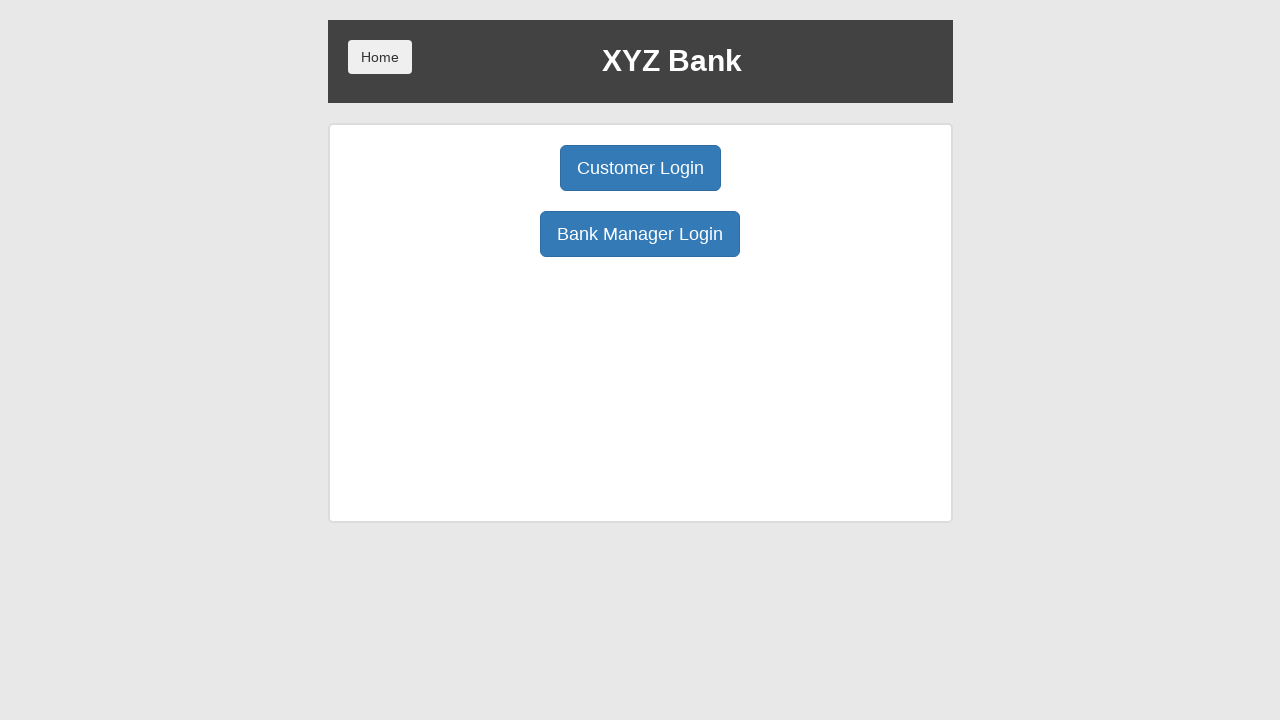

Clicked Customer Login button at (640, 168) on div.borderM.box.padT20 div:nth-child(1)
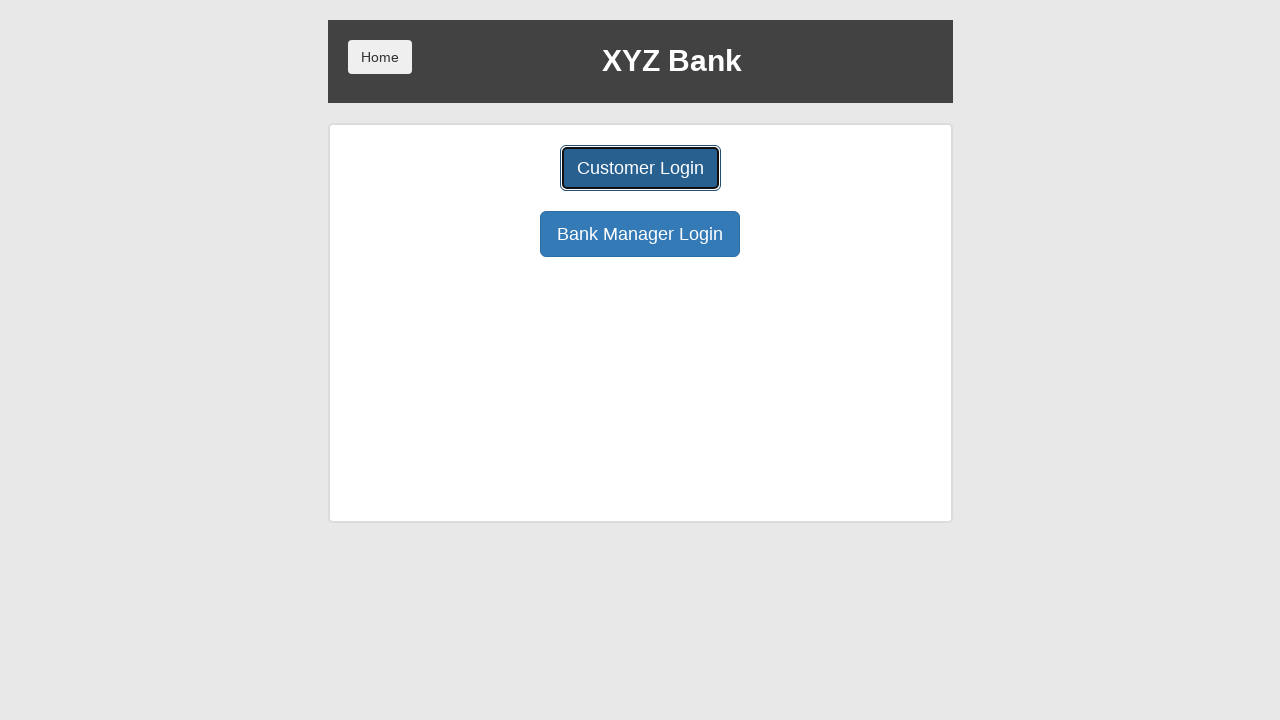

Selected Harry Potter from customer dropdown on #userSelect
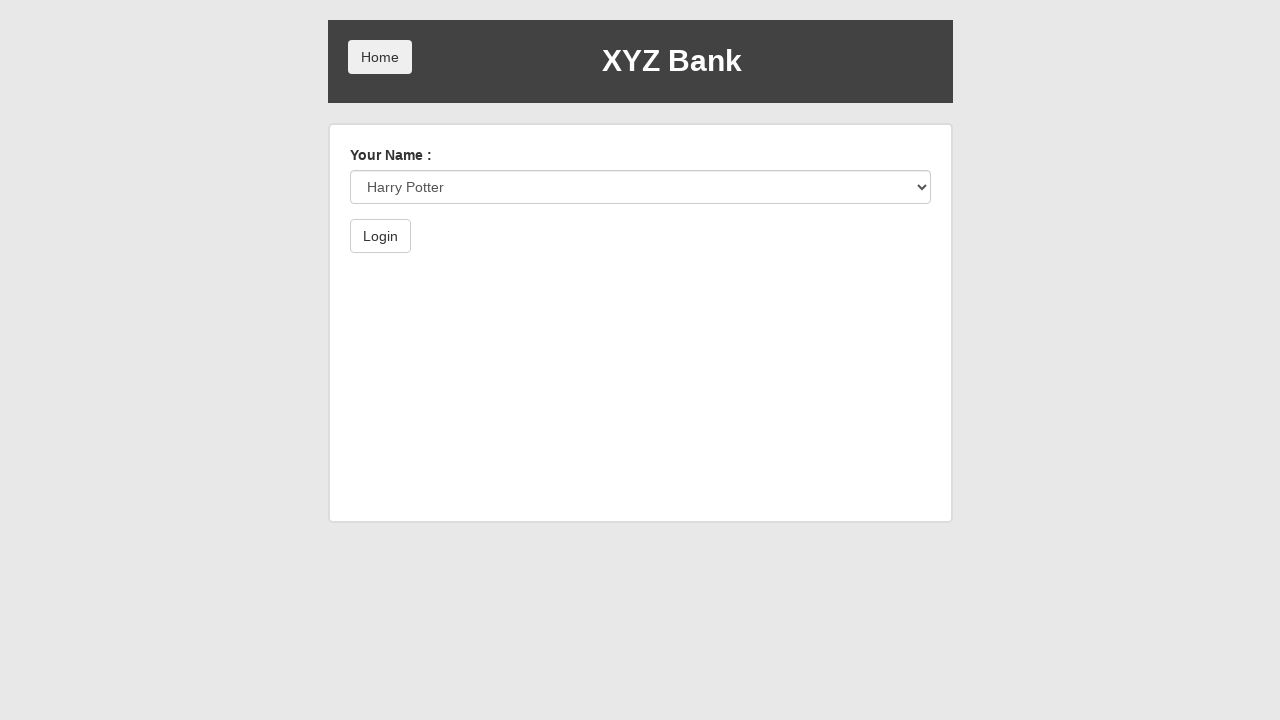

Clicked Login button to authenticate at (380, 236) on .btn-default
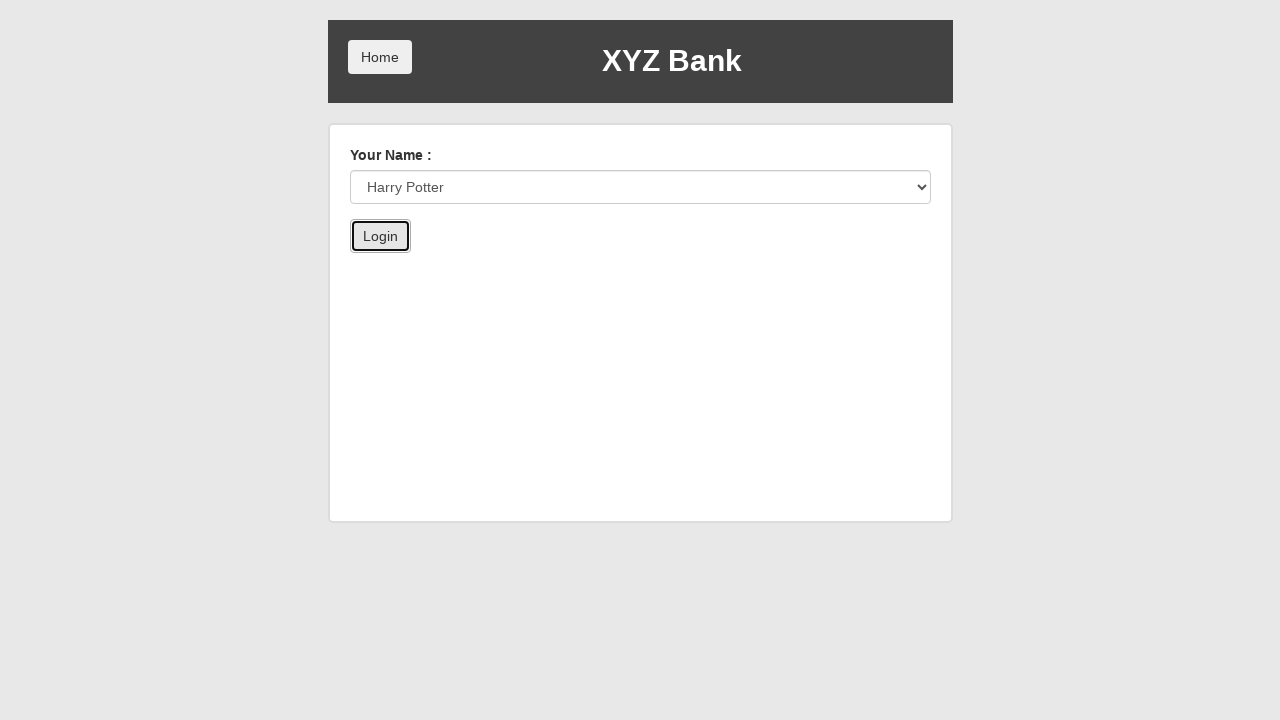

Clicked Deposit tab at (652, 264) on .btn.btn-lg.tab[ng-class='btnClass2']
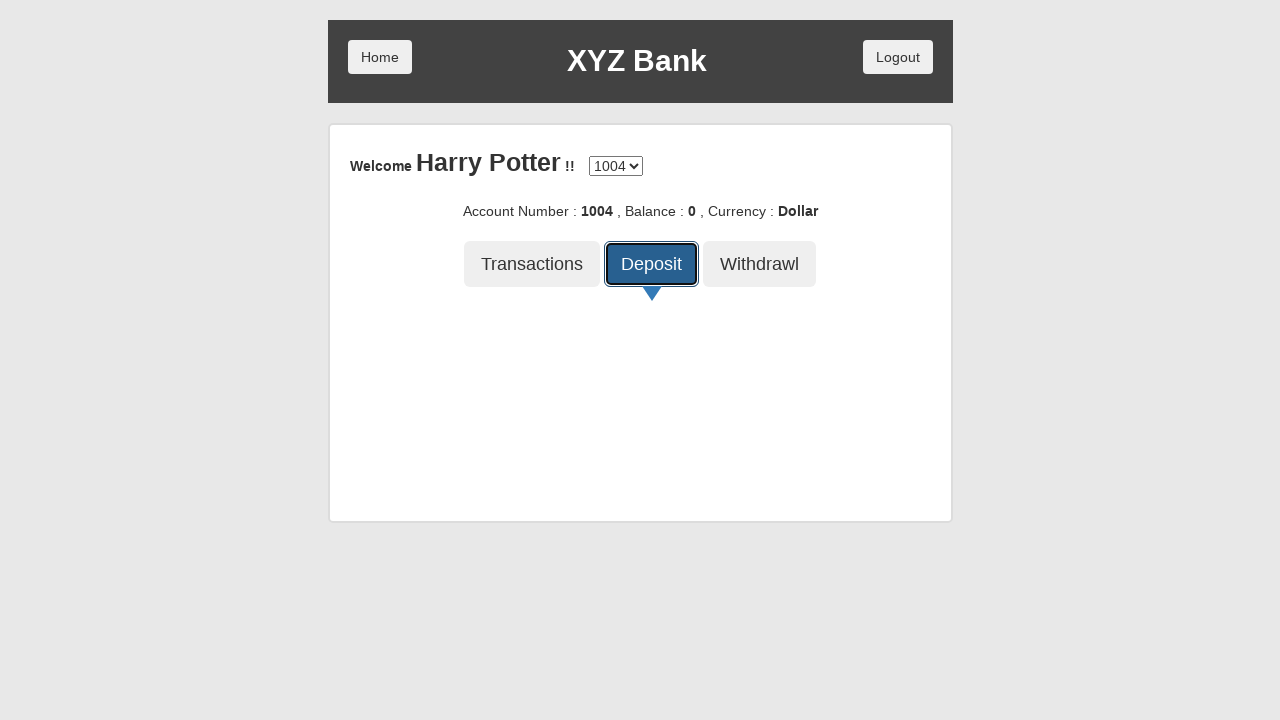

Entered deposit amount of 500 on .form-control
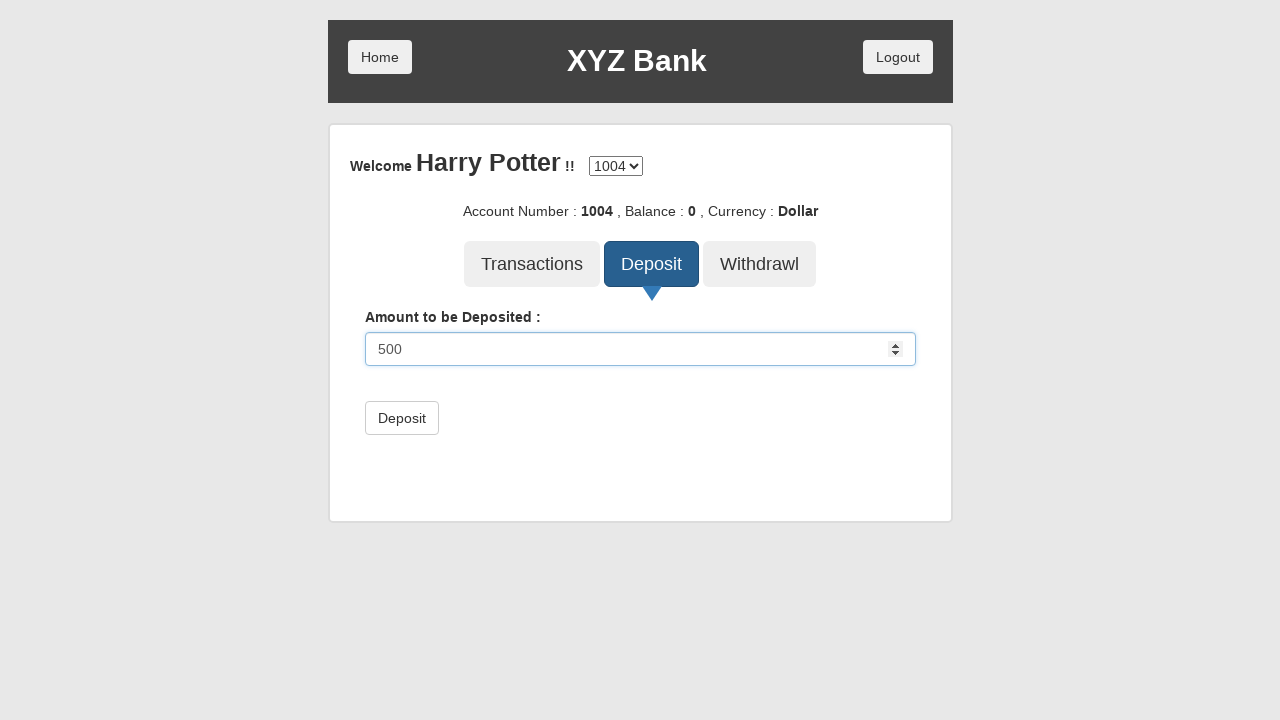

Clicked Deposit submit button at (402, 418) on .btn-default
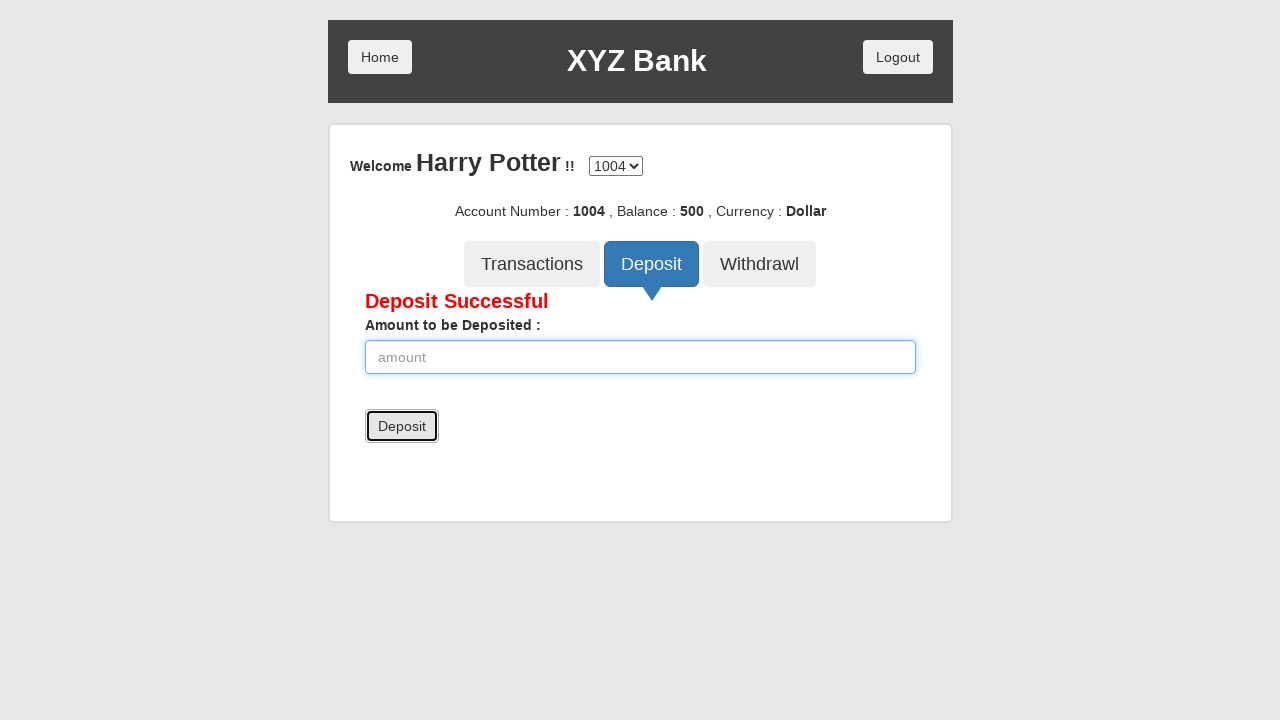

Deposit confirmation message appeared
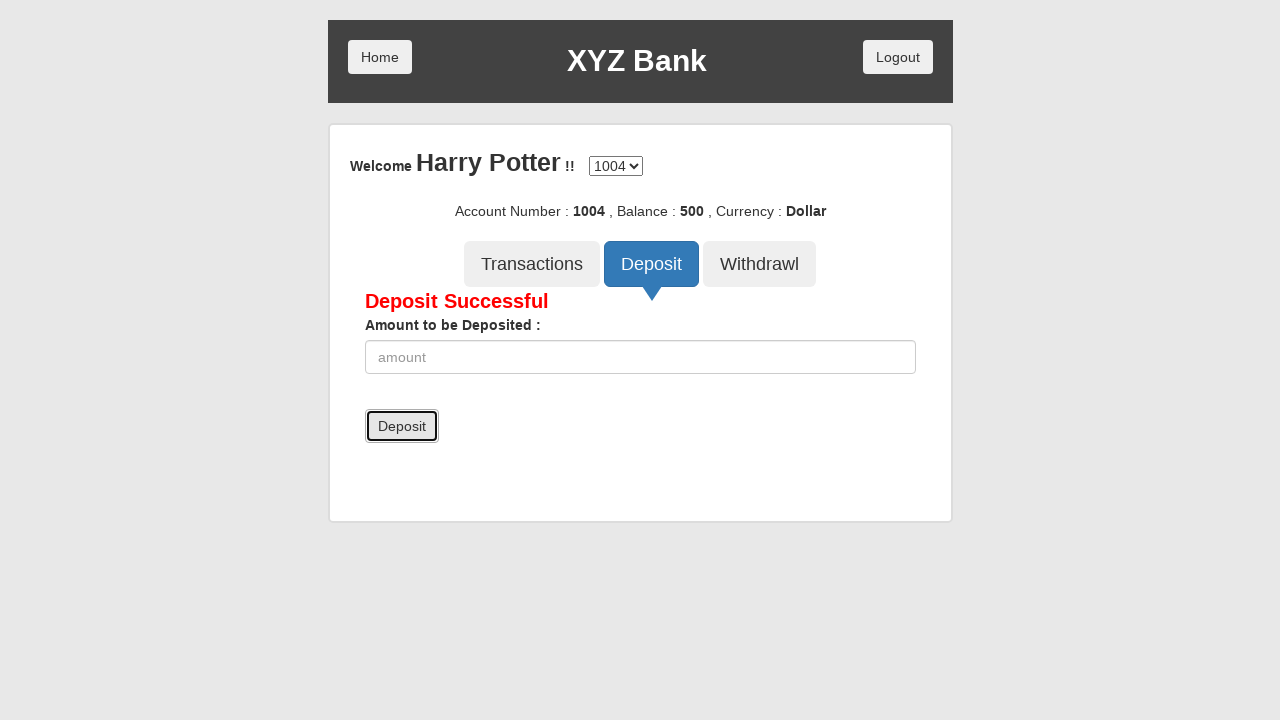

Clicked Withdraw tab at (760, 264) on .btn.btn-lg.tab[ng-class='btnClass3']
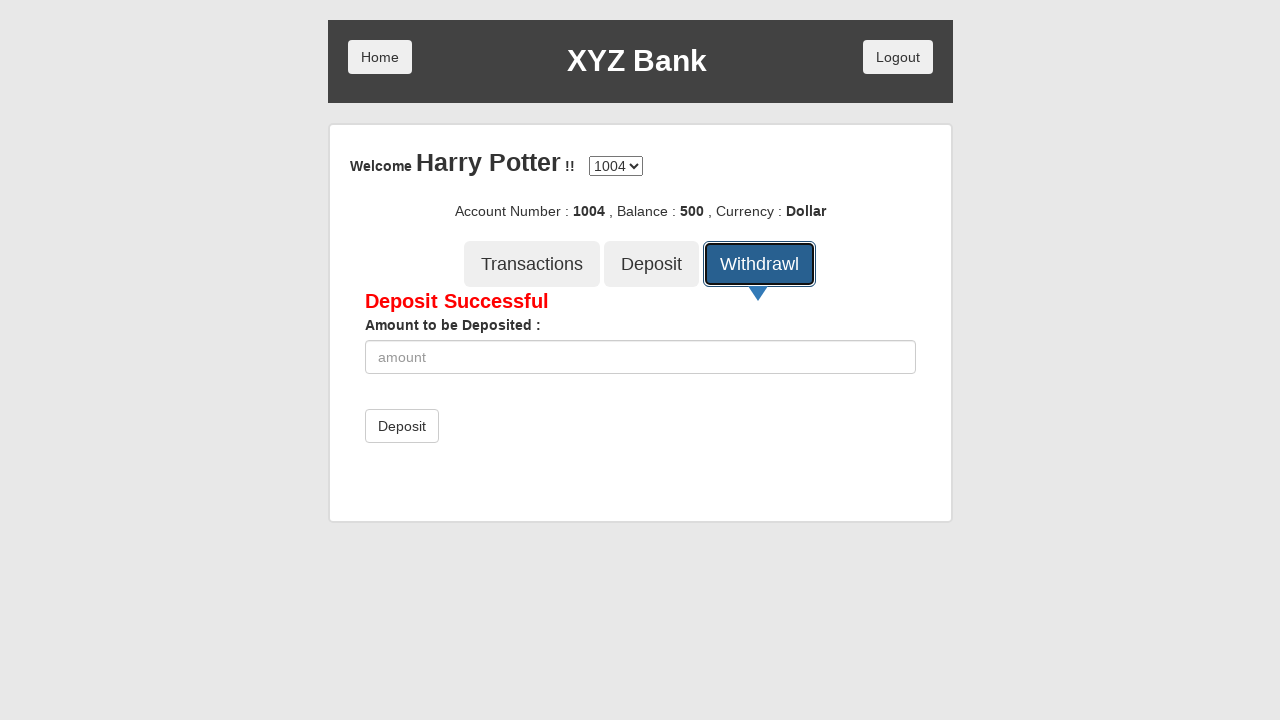

Withdraw form loaded
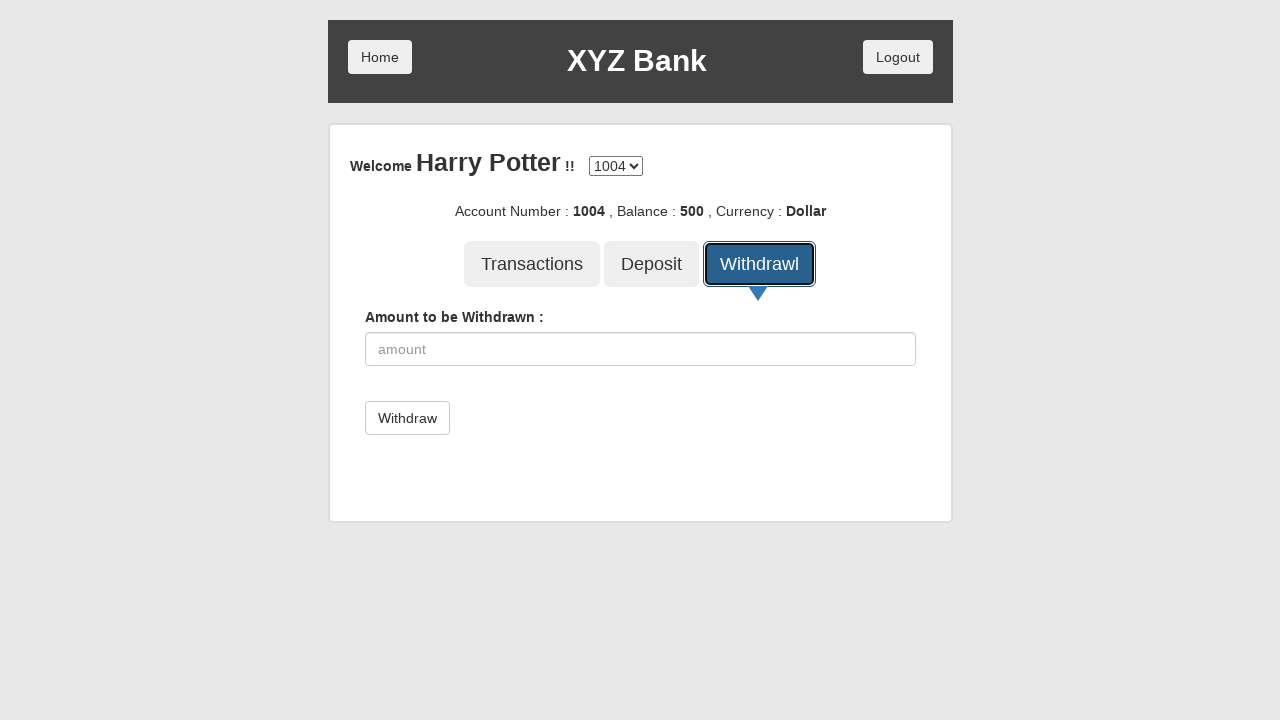

Entered withdrawal amount of 500 on .form-control
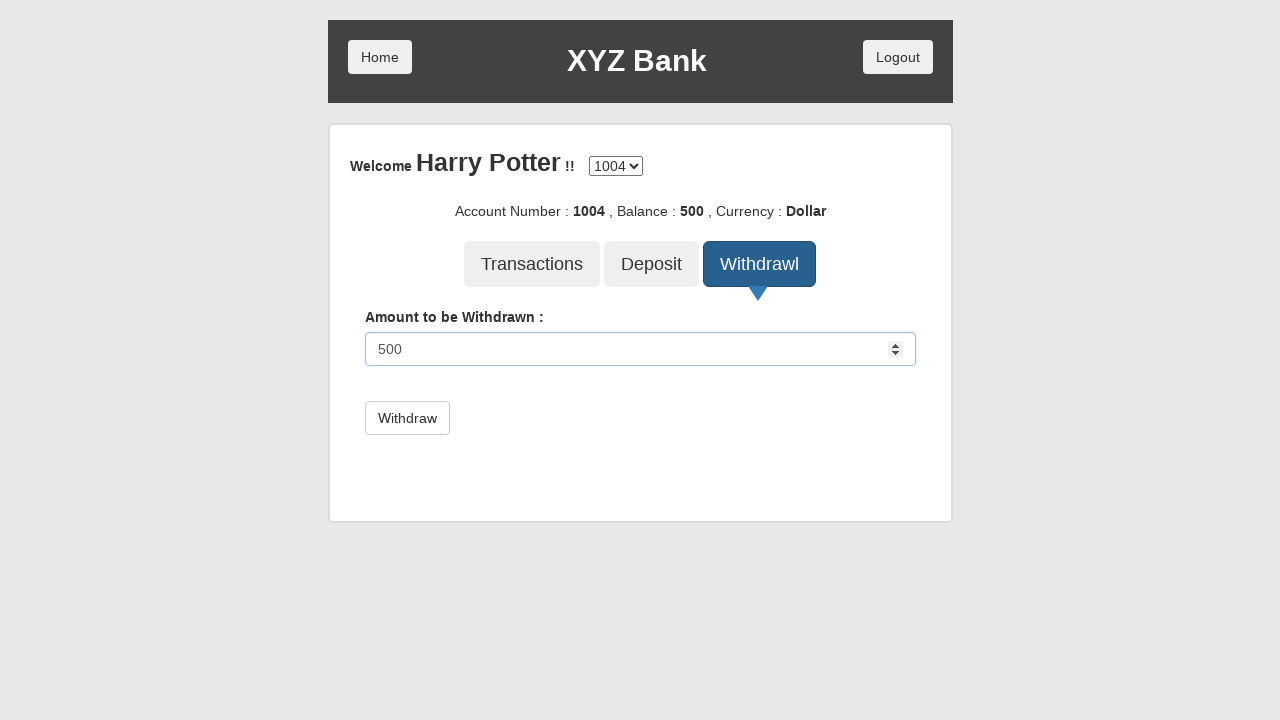

Clicked Withdraw button to process withdrawal at (407, 418) on xpath=//button[normalize-space()='Withdraw']
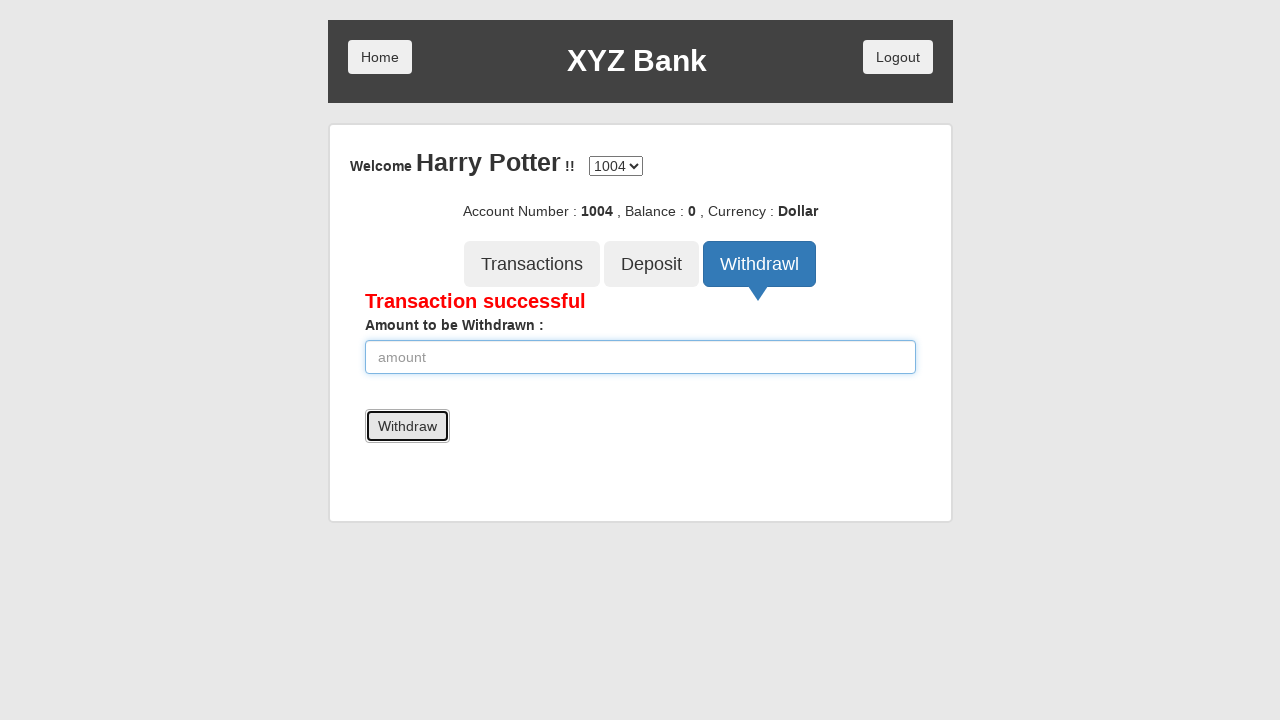

Withdrawal confirmation message appeared
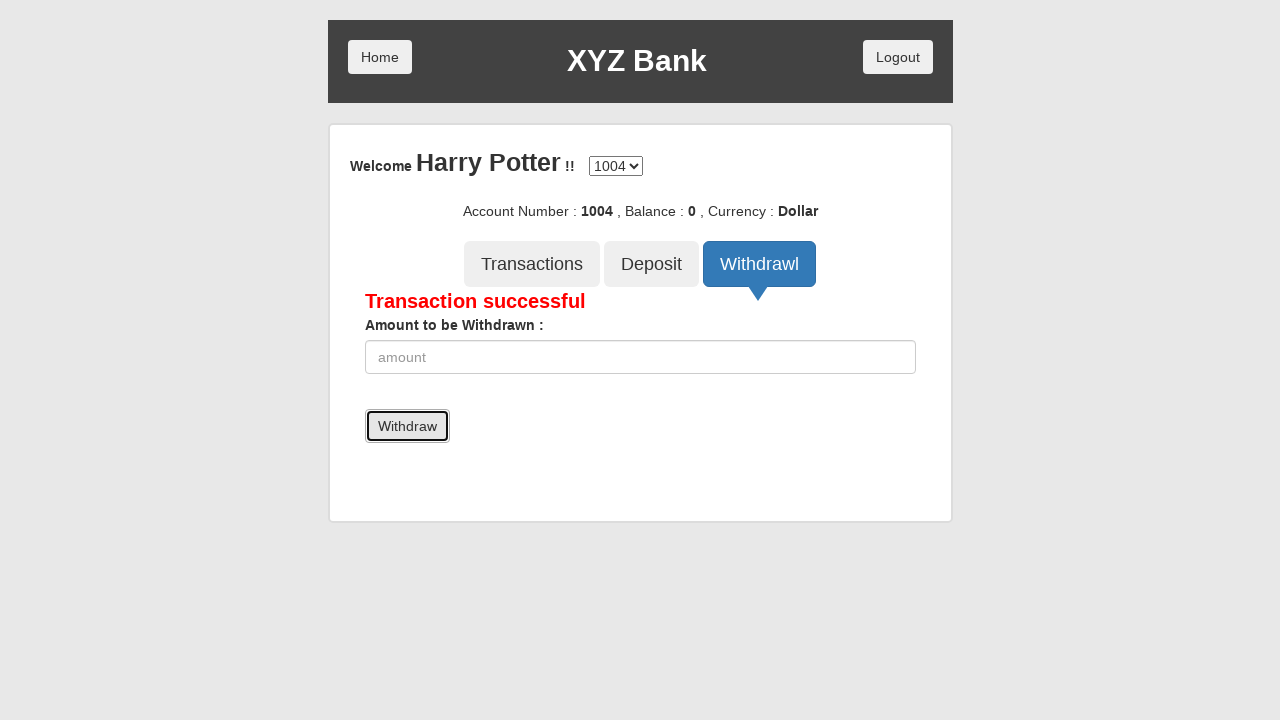

Verified final balance is 0
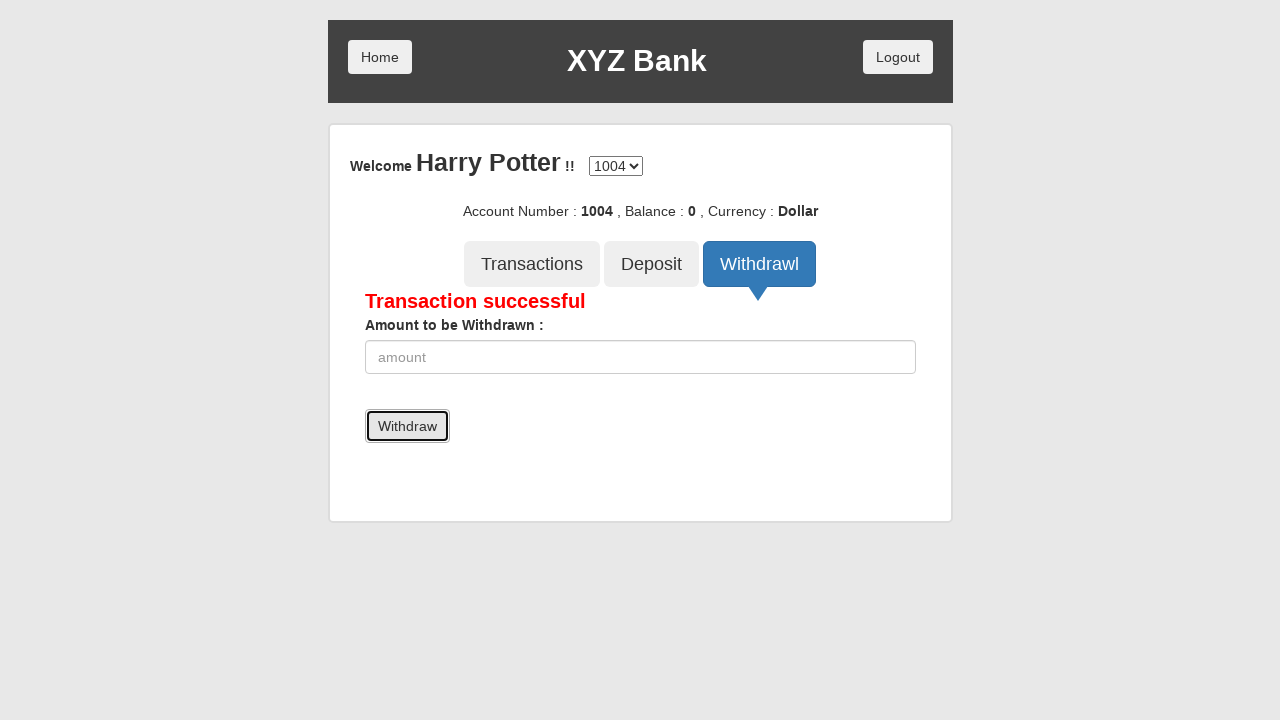

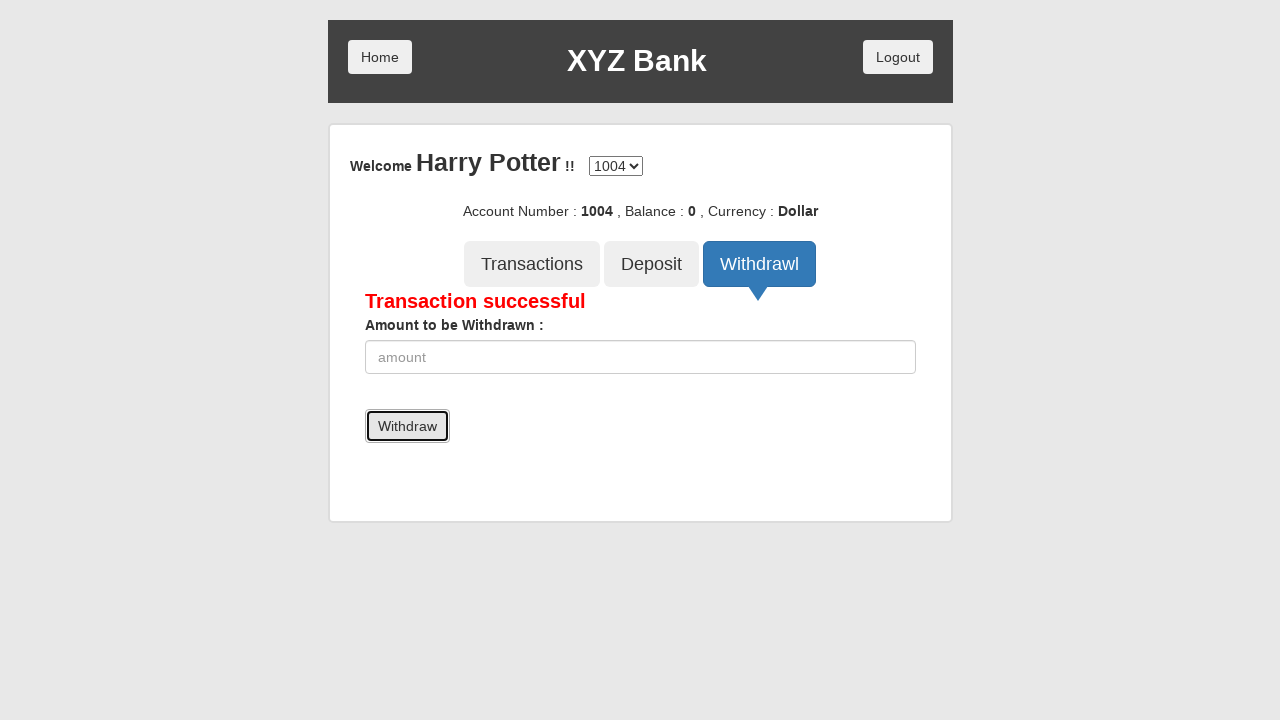